Opens the OrangeHRM demo website and verifies the page loads successfully by maximizing the browser window.

Starting URL: https://opensource-demo.orangehrmlive.com/

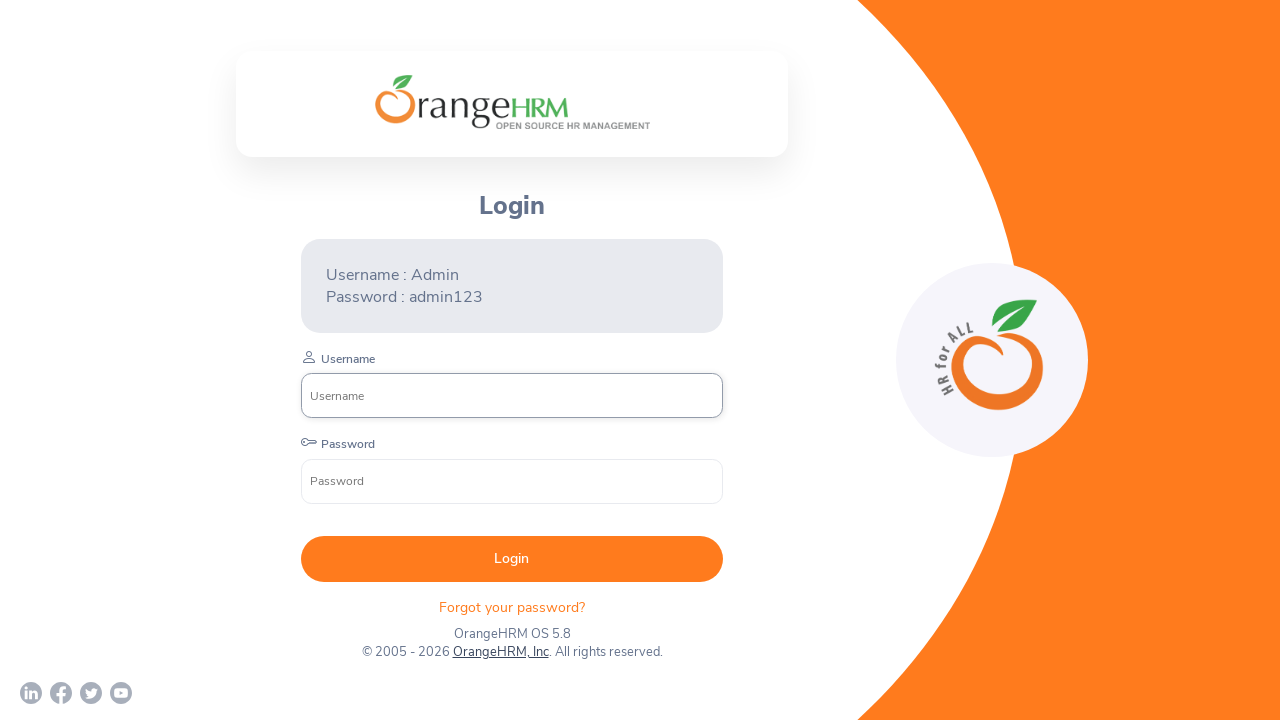

Set viewport size to 1920x1080 to maximize browser window
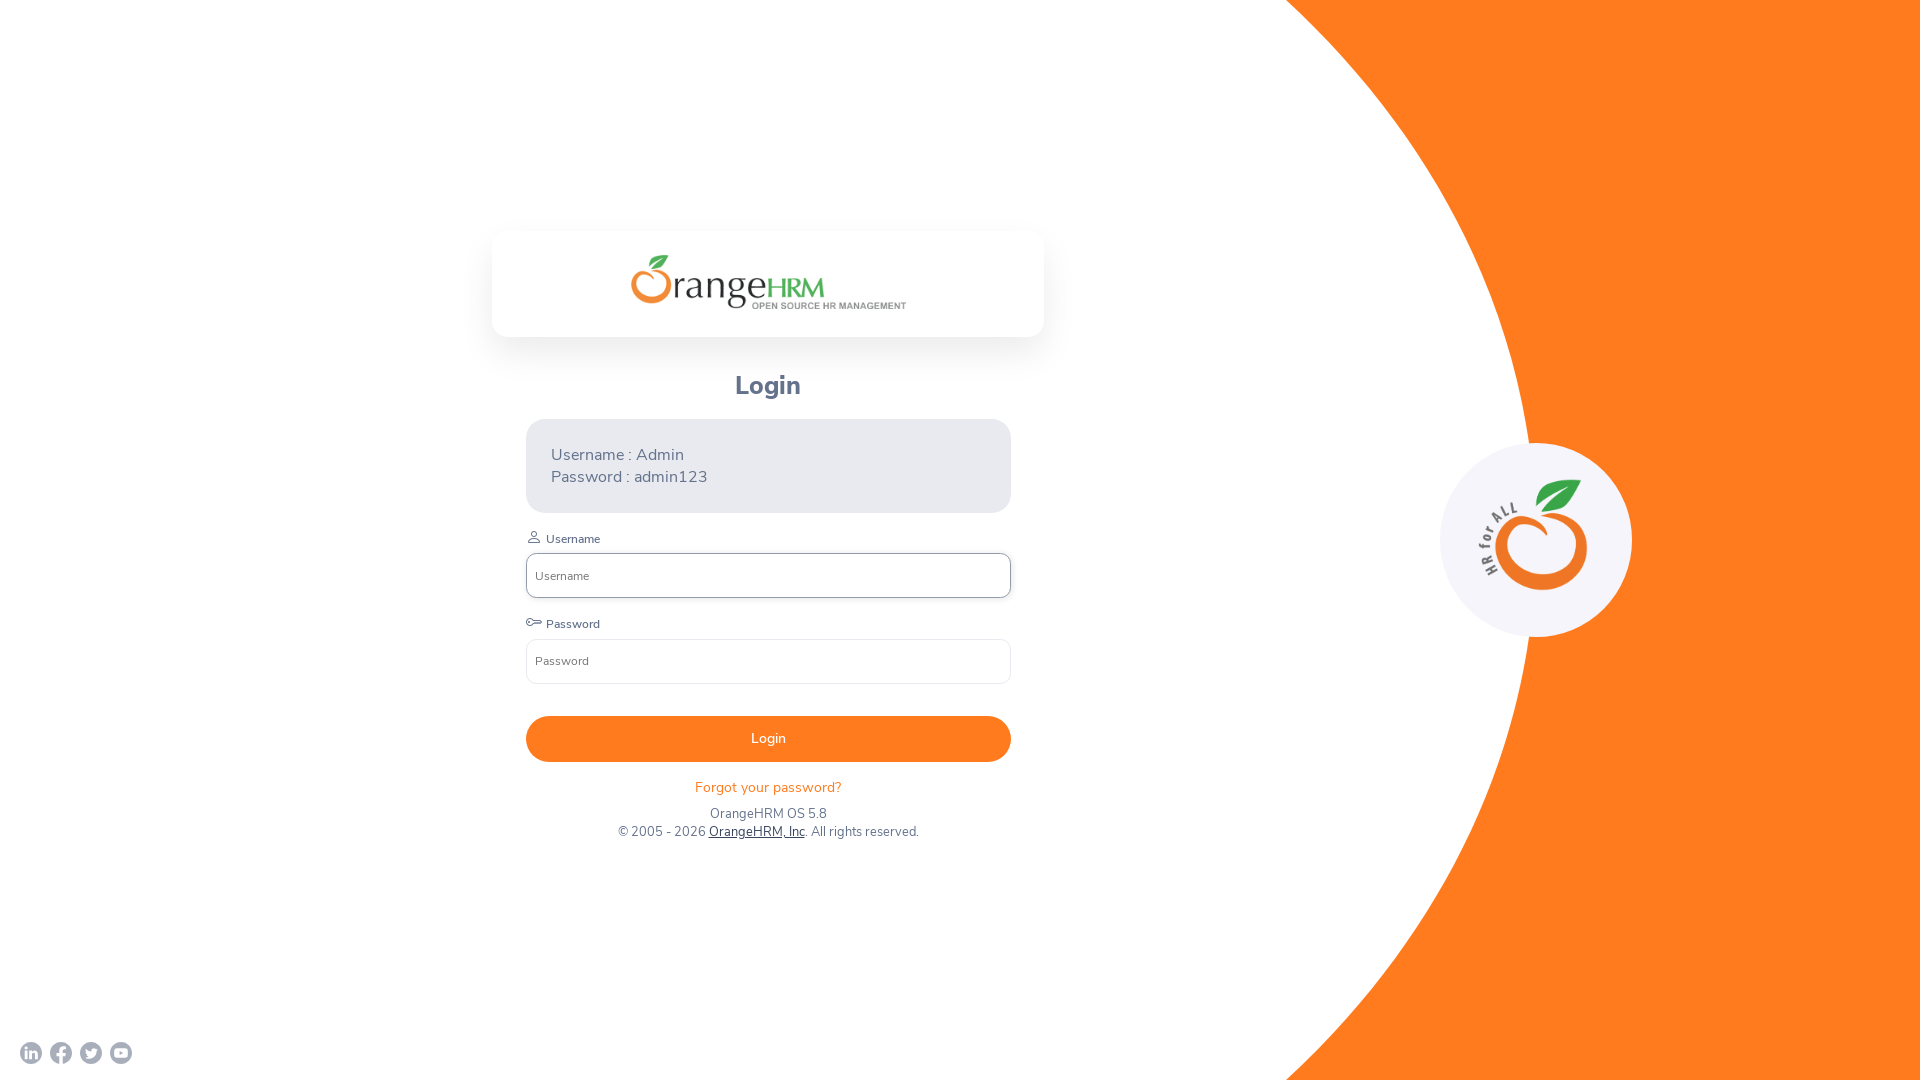

Page loaded successfully - DOM content fully loaded
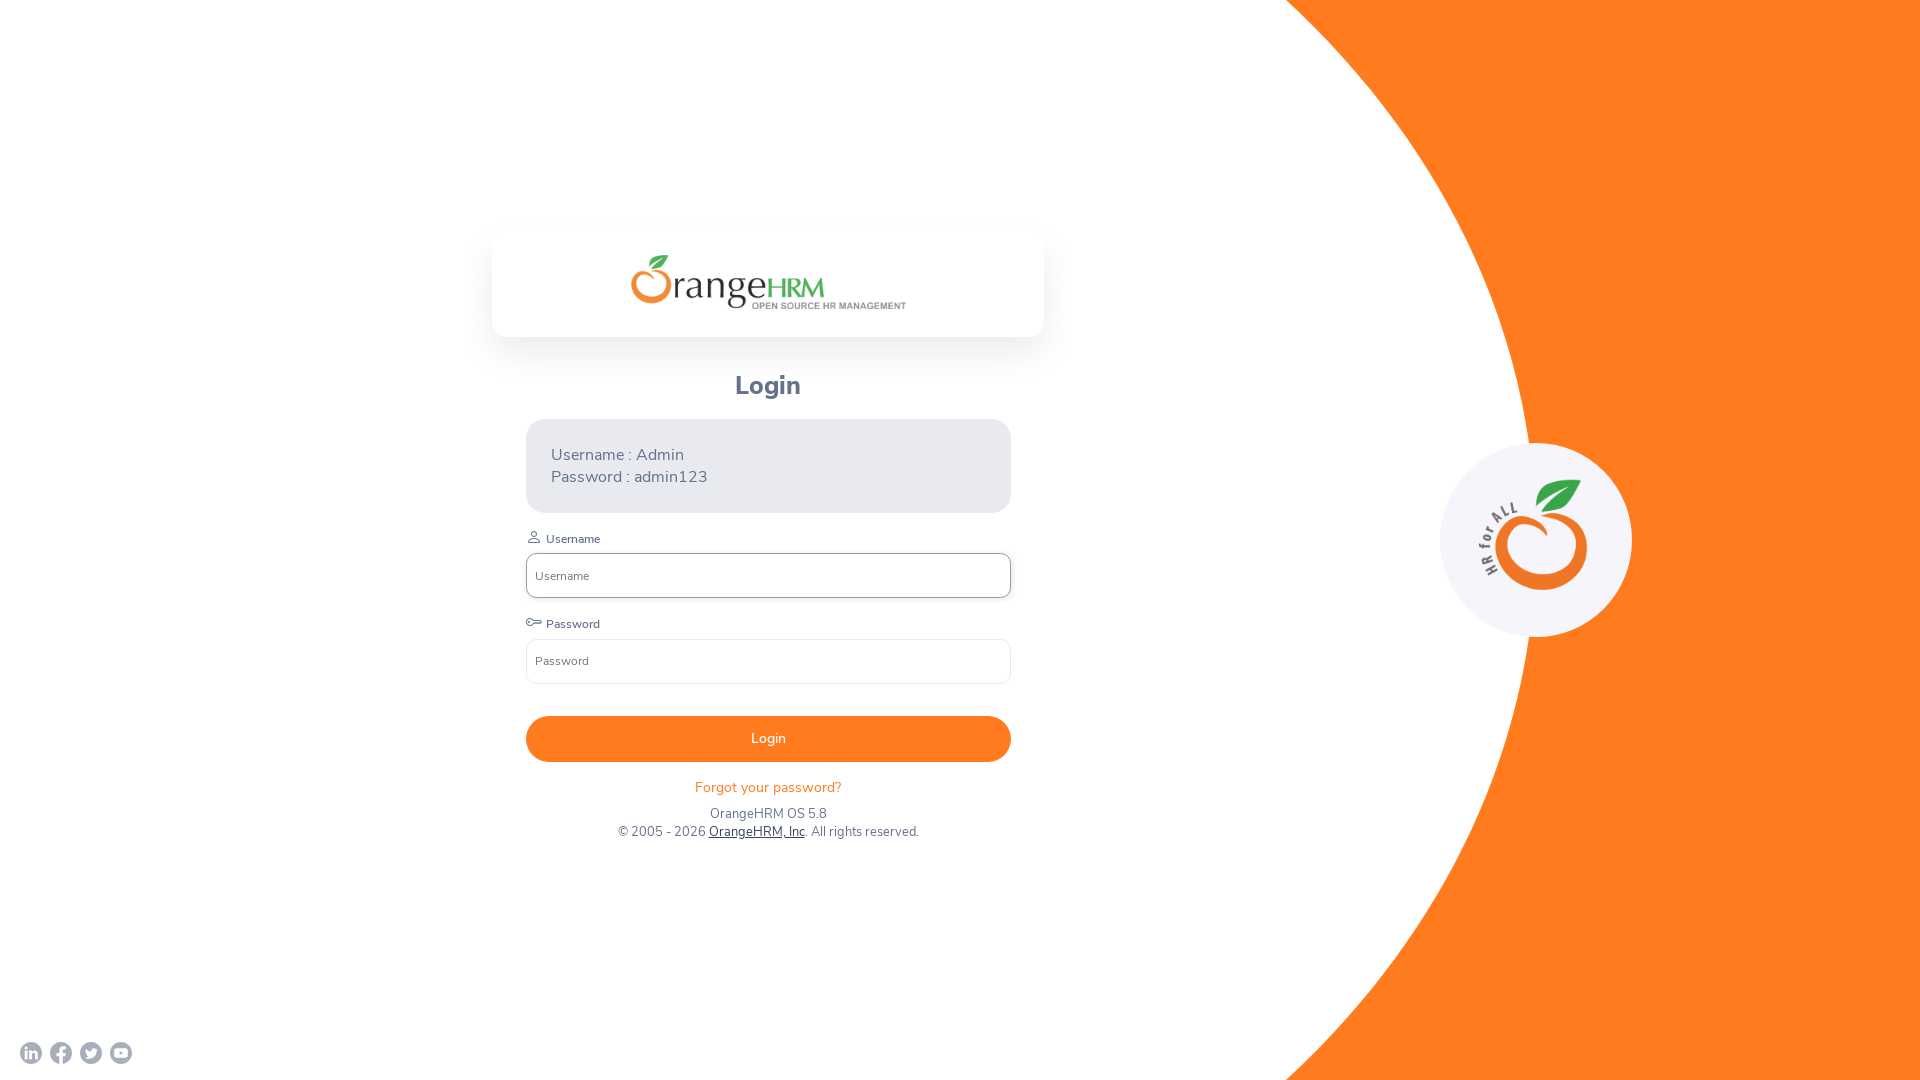

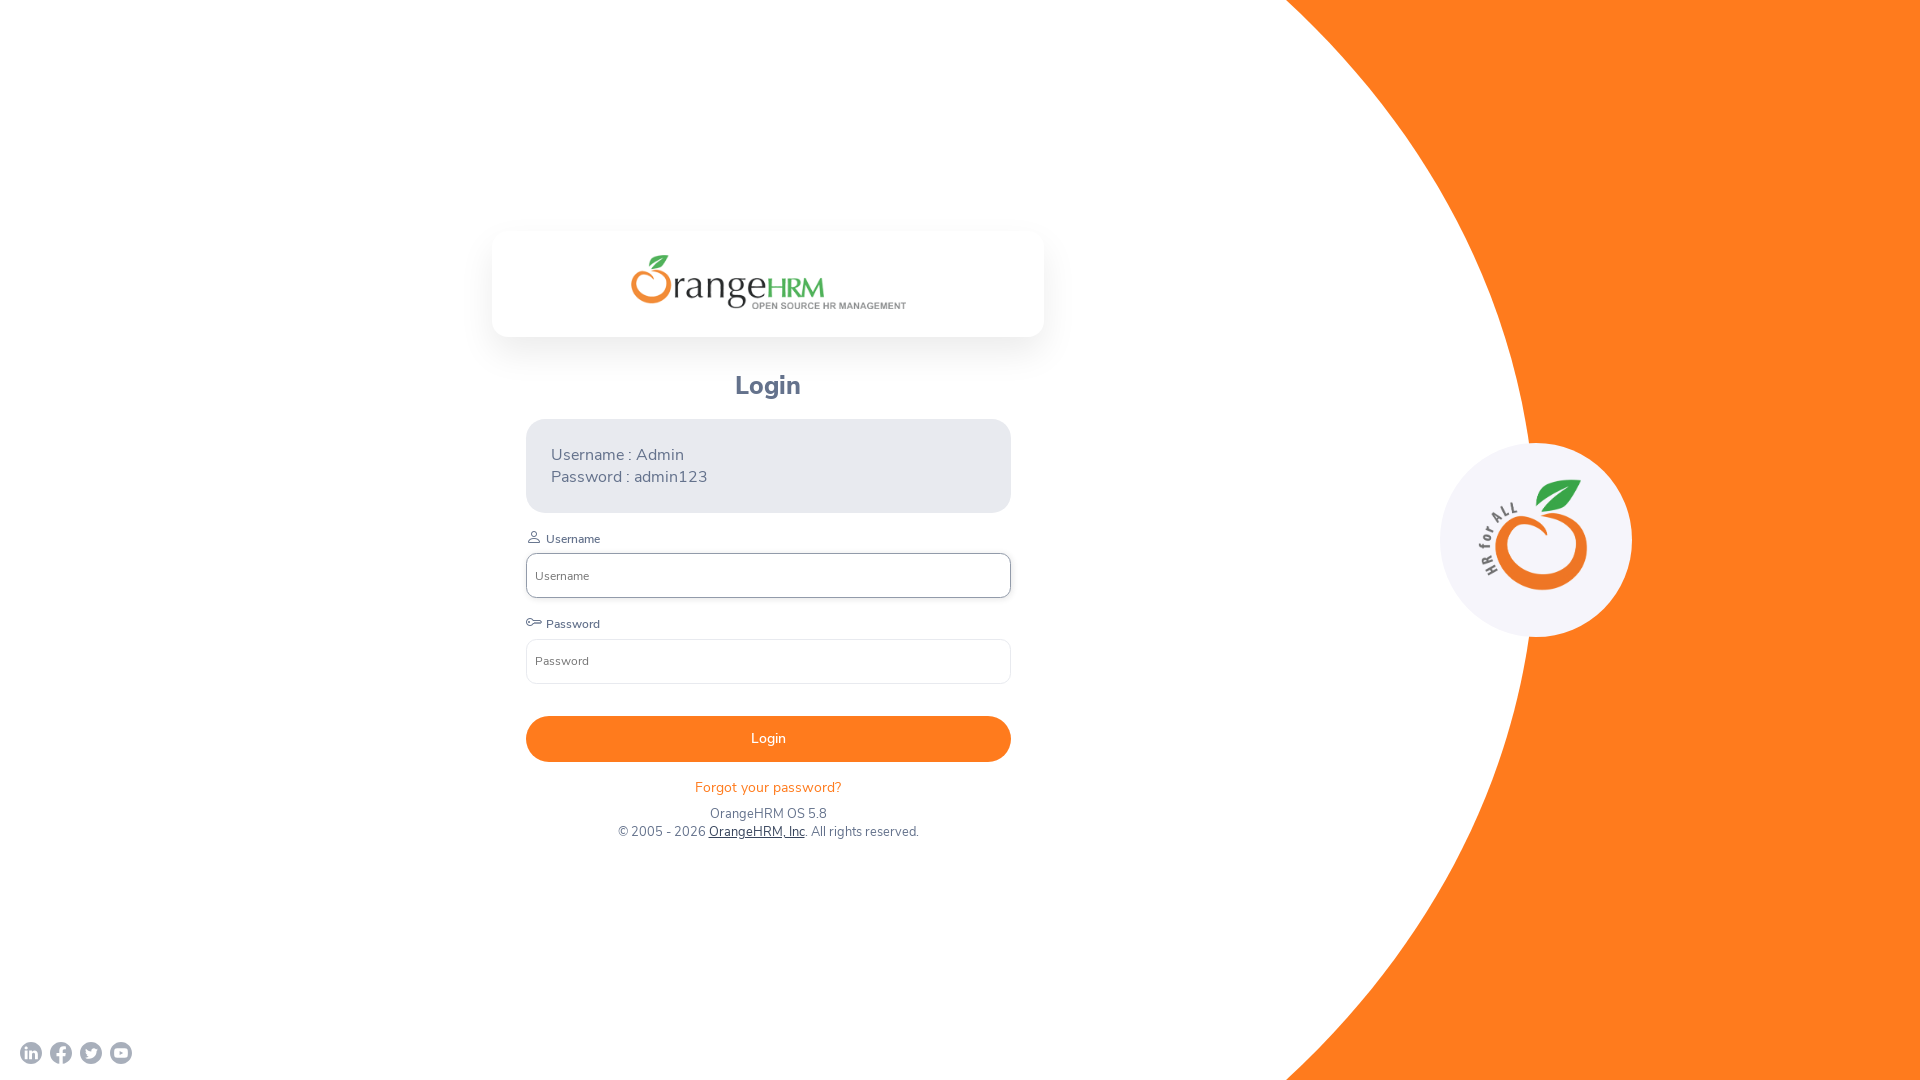